Tests the web tables form functionality by clicking the add button, filling out a registration form with personal details (name, email, age, salary, department), and submitting the form.

Starting URL: https://demoqa.com/webtables

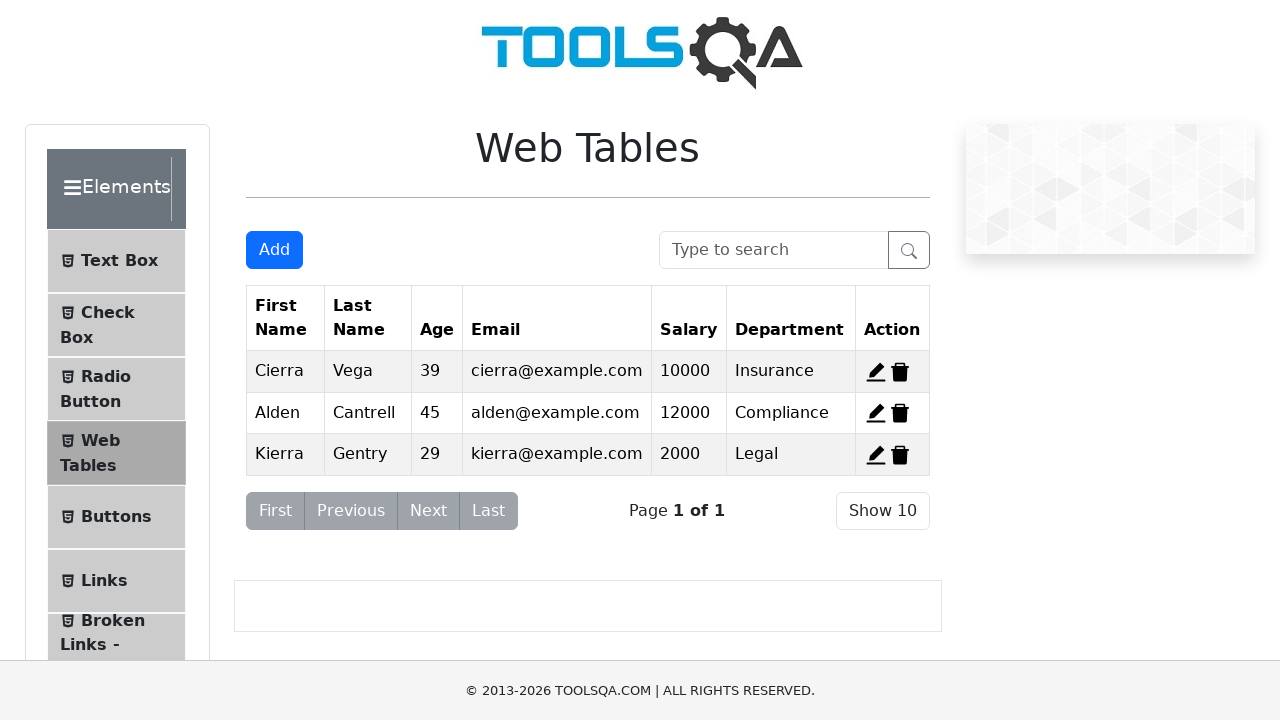

Clicked Add button to open registration form at (274, 250) on #addNewRecordButton
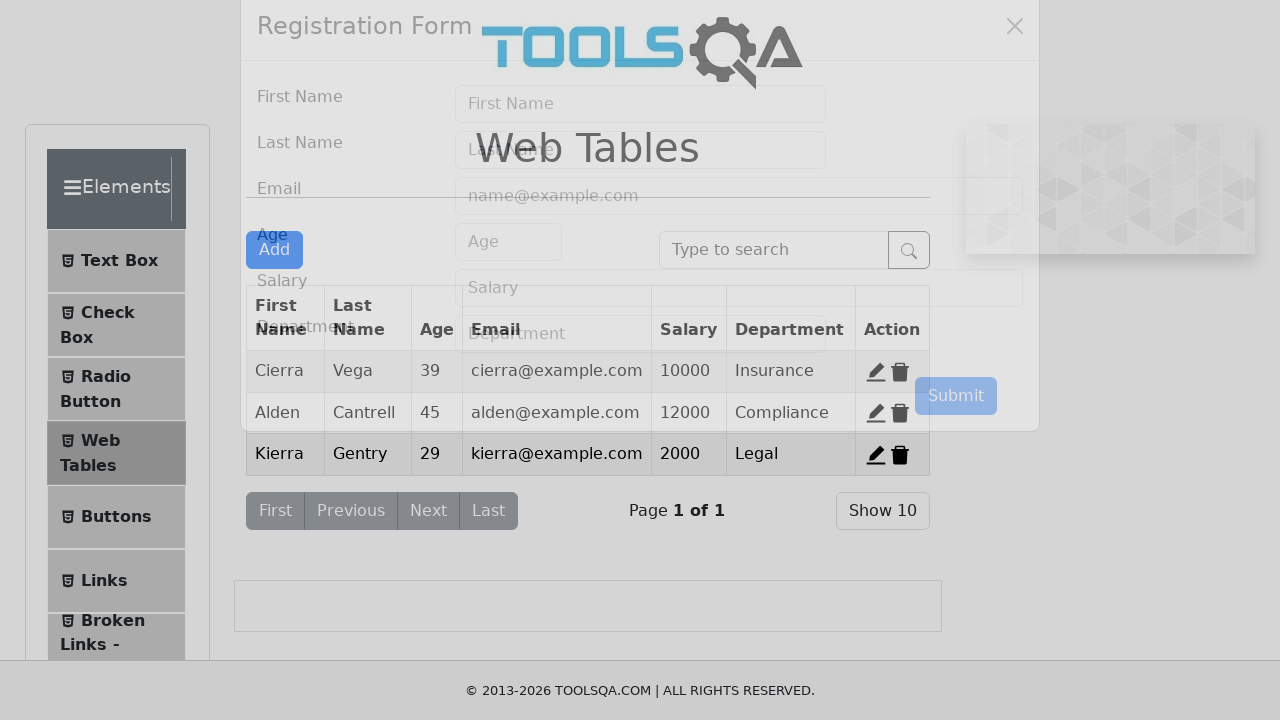

Filled first name field with 'Naili' on #firstName
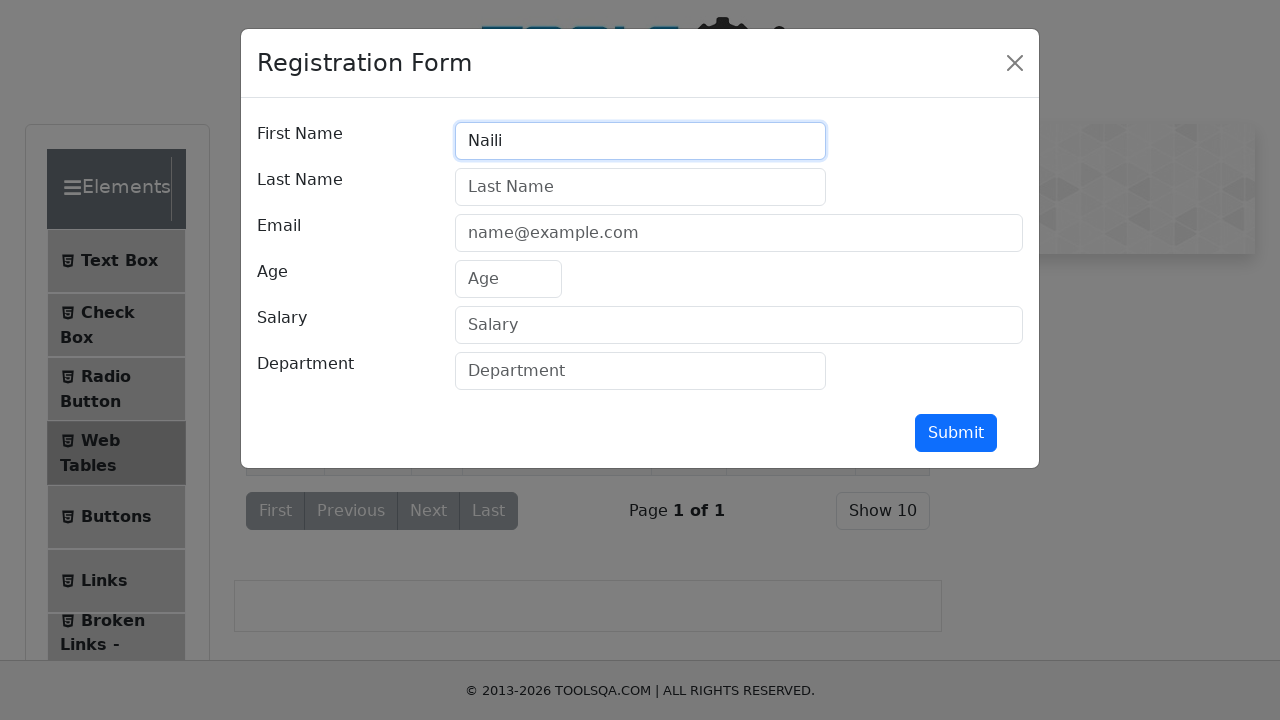

Filled last name field with 'Ulya' on #lastName
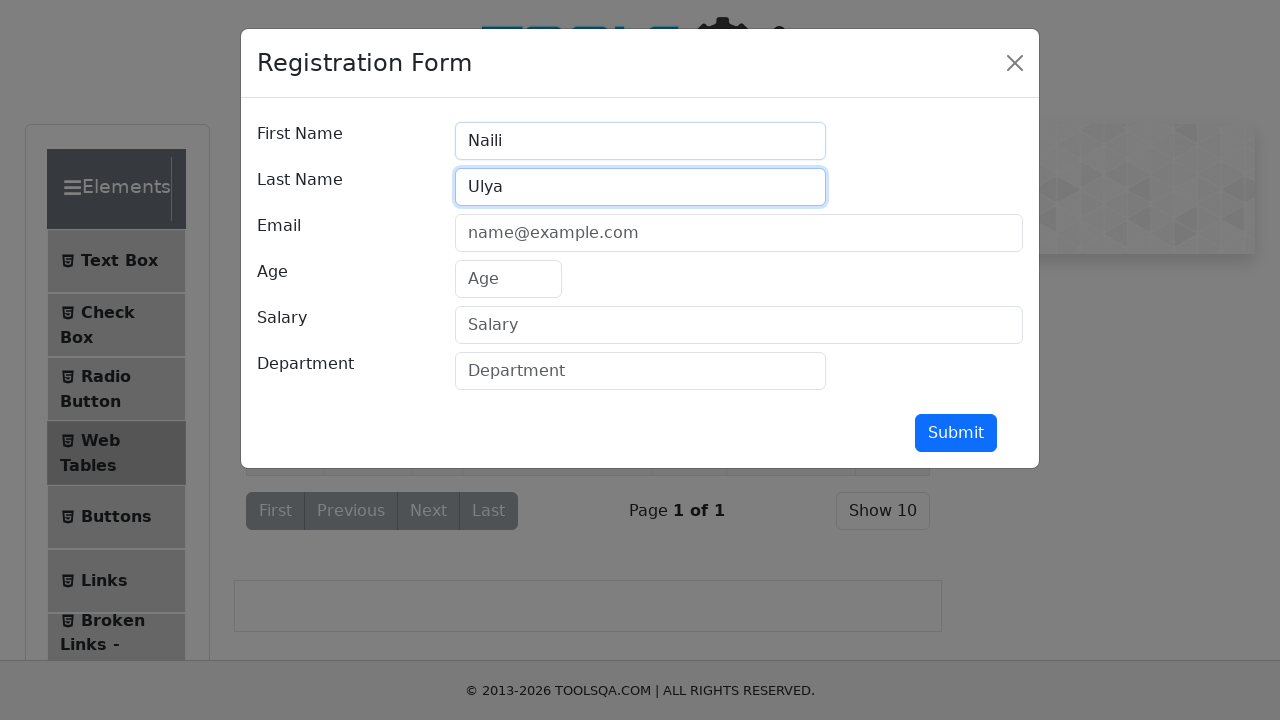

Filled email field with 'naili@sqa.com' on #userEmail
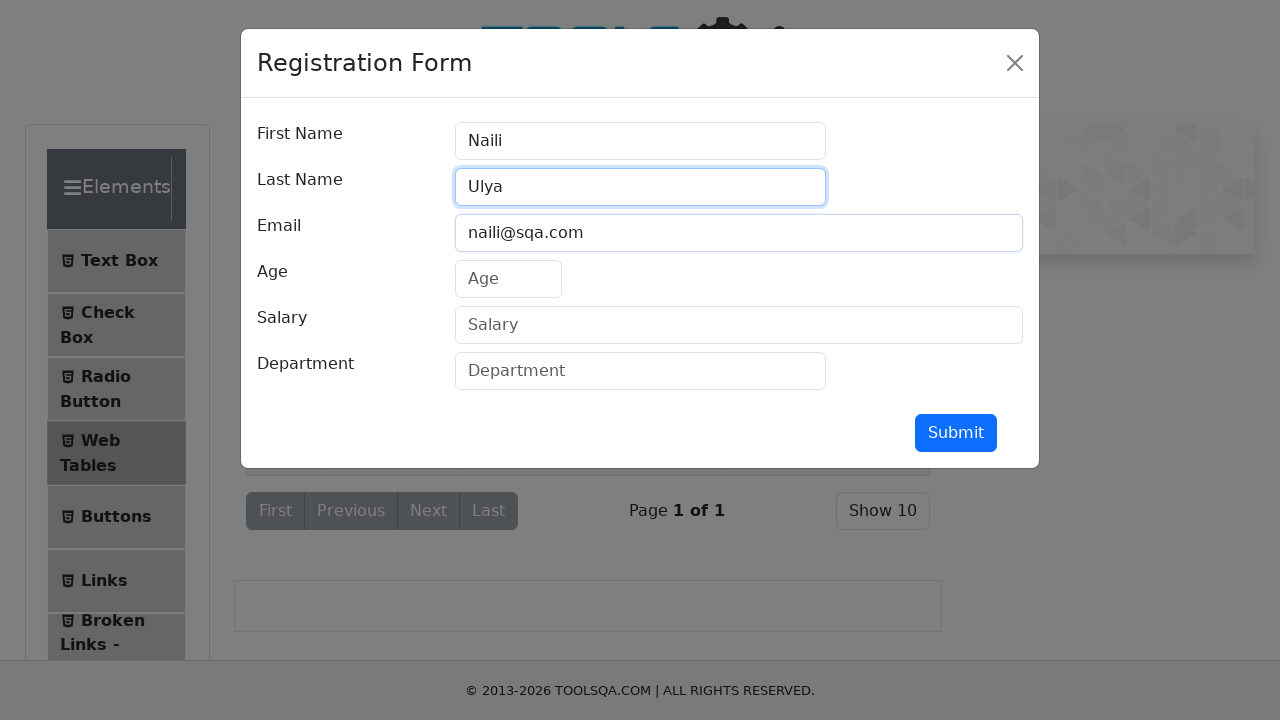

Filled age field with '26' on #age
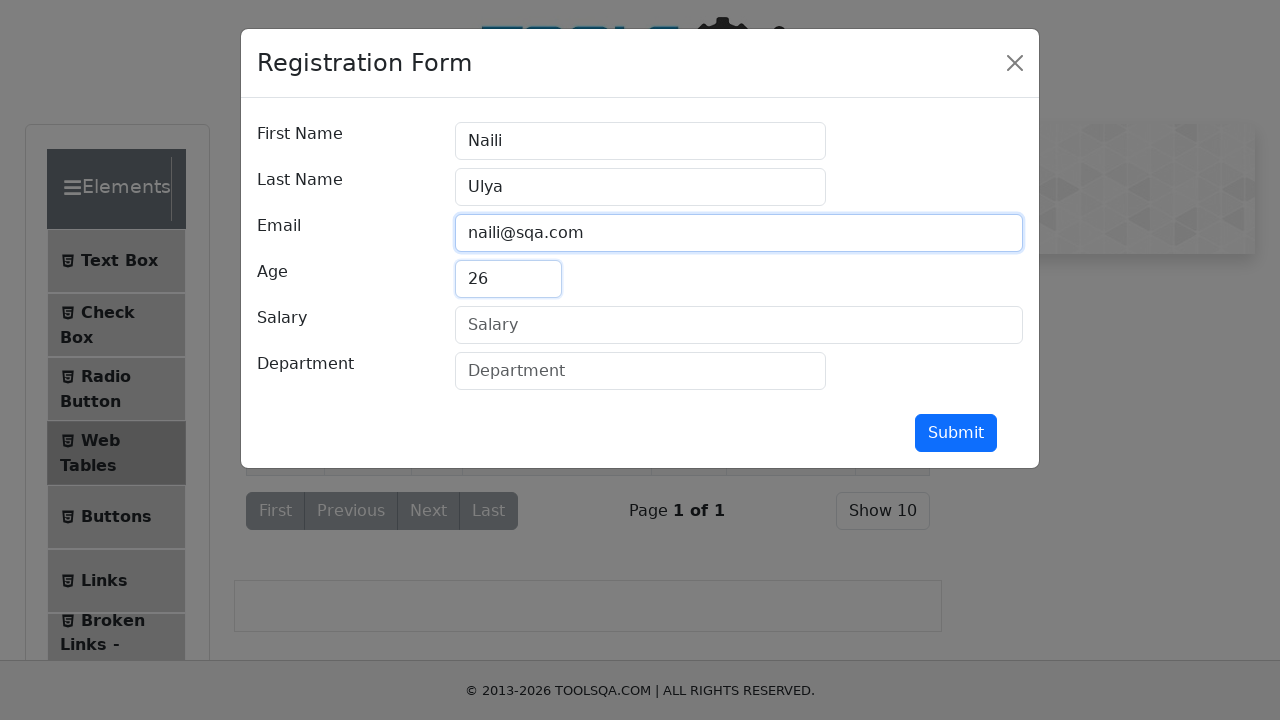

Filled salary field with '80000' on #salary
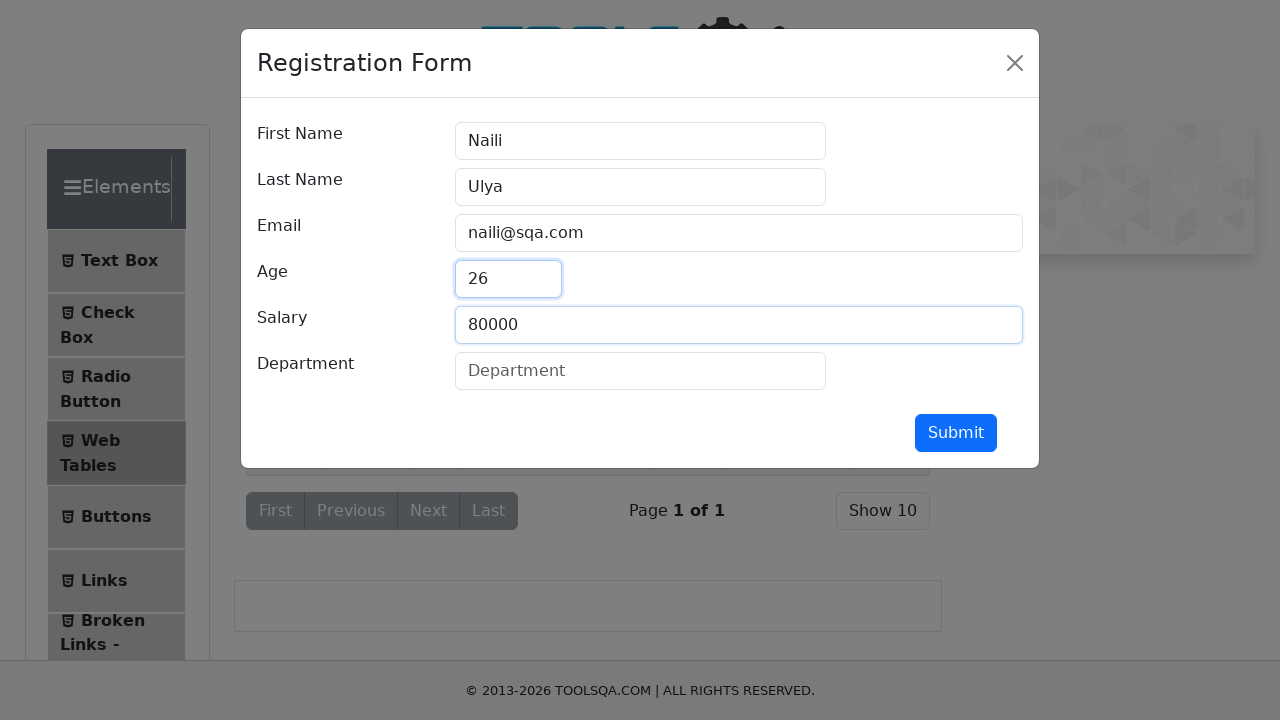

Filled department field with 'Chairman' on #department
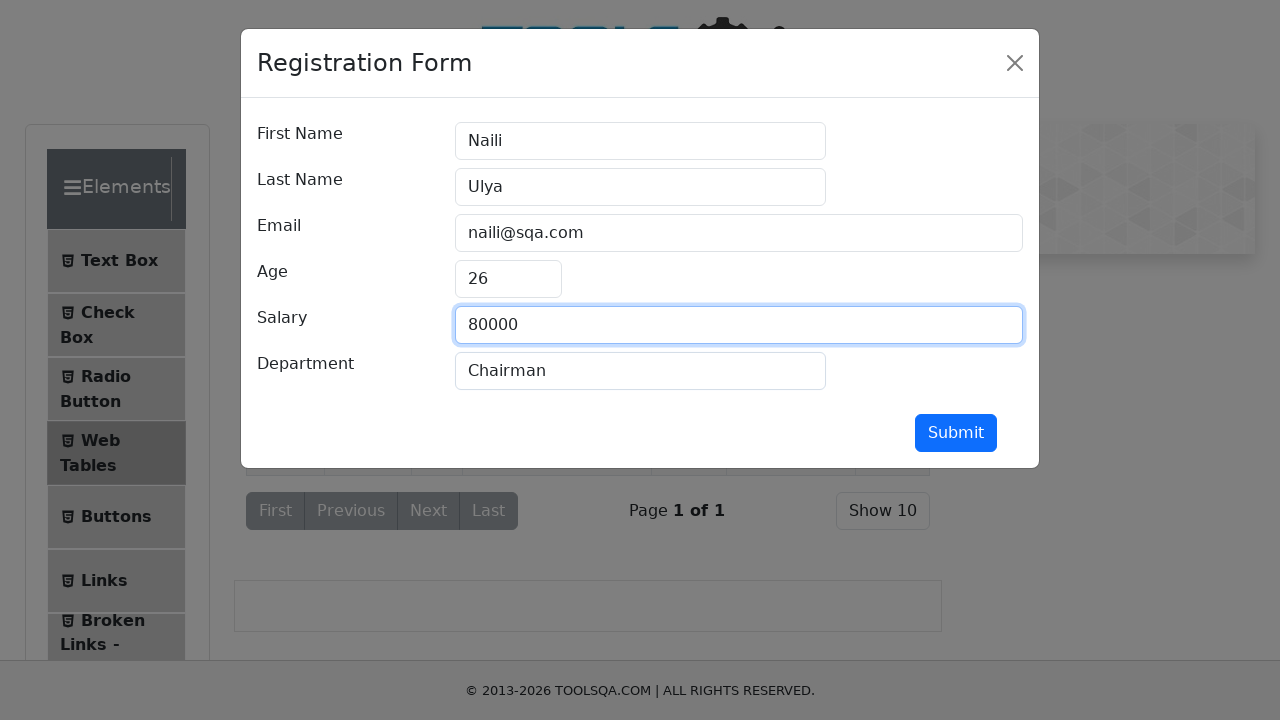

Submit button is visible and ready
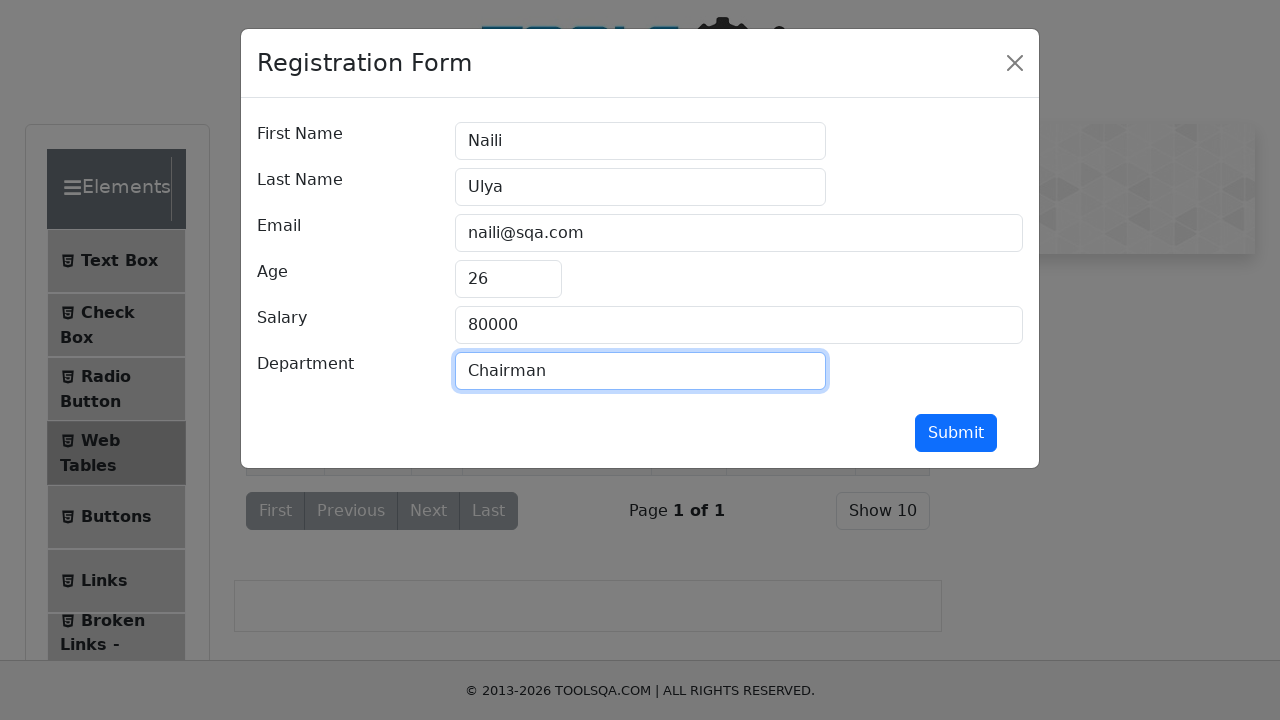

Clicked submit button to complete registration form at (956, 433) on #submit
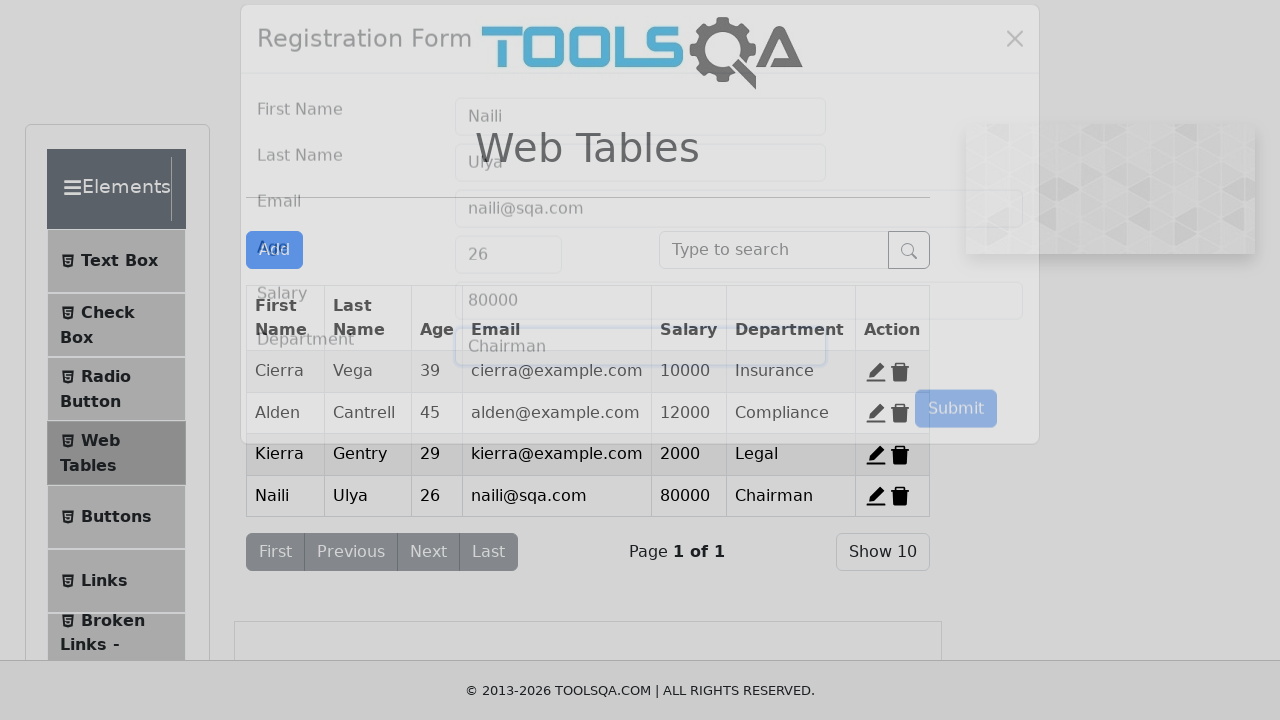

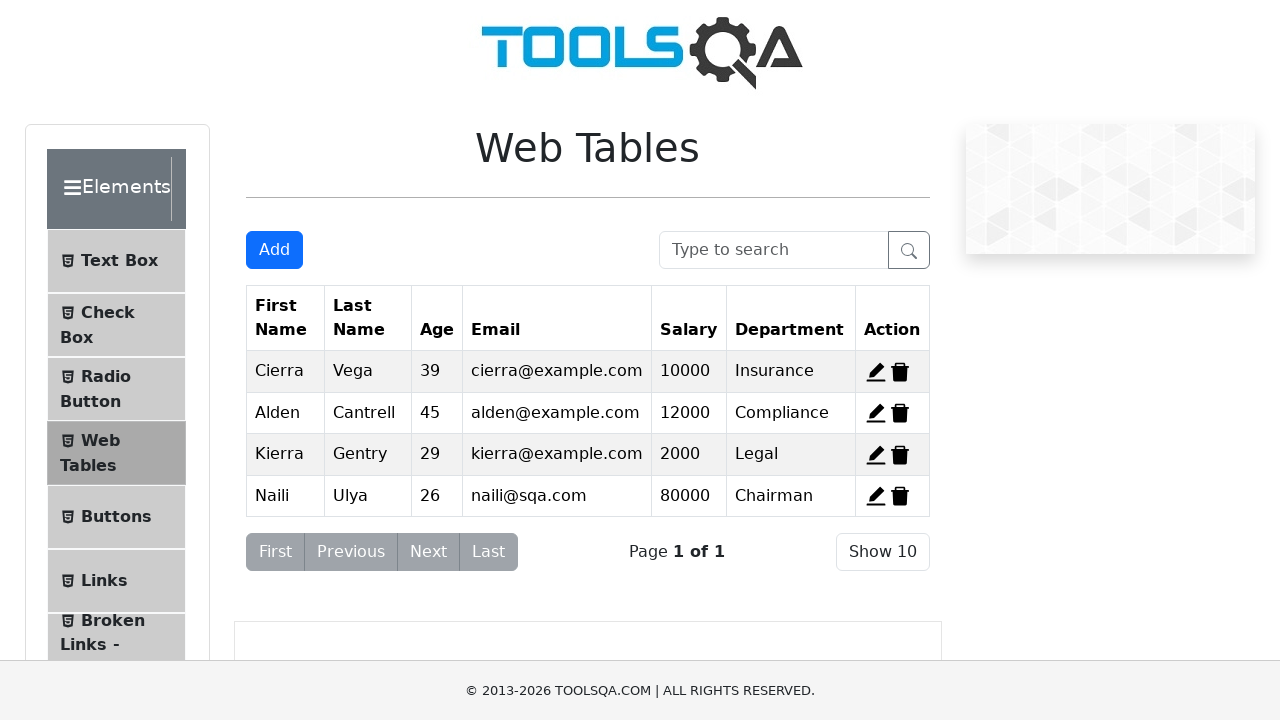